Tests page performance by navigating to different pages

Starting URL: https://parabank.parasoft.com/parabank/index.htm

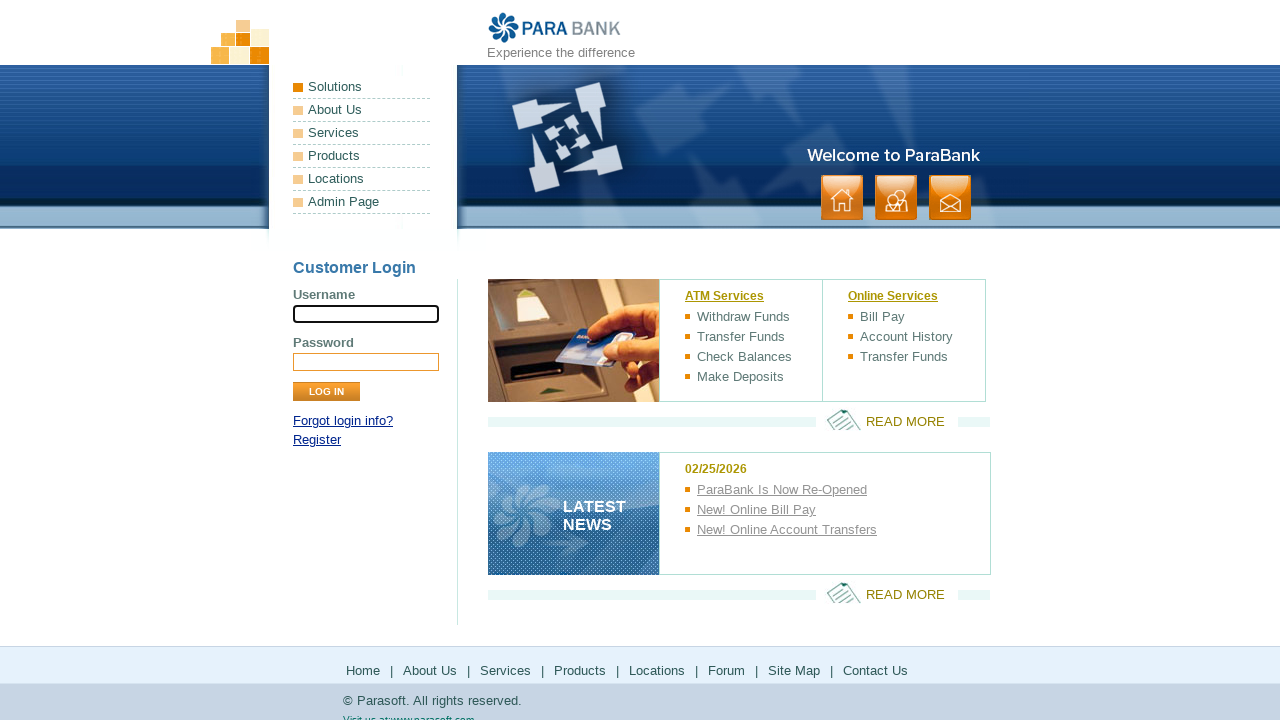

Navigated to ParaBank home page
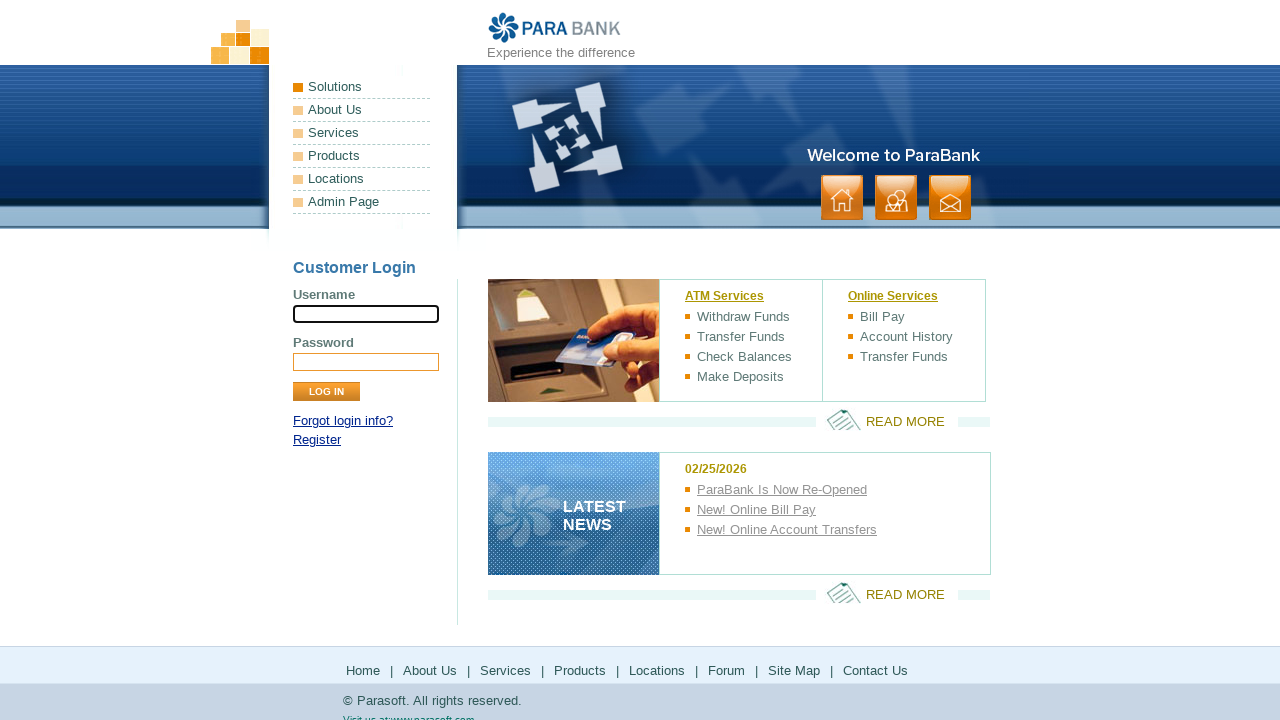

Navigated to ParaBank about page
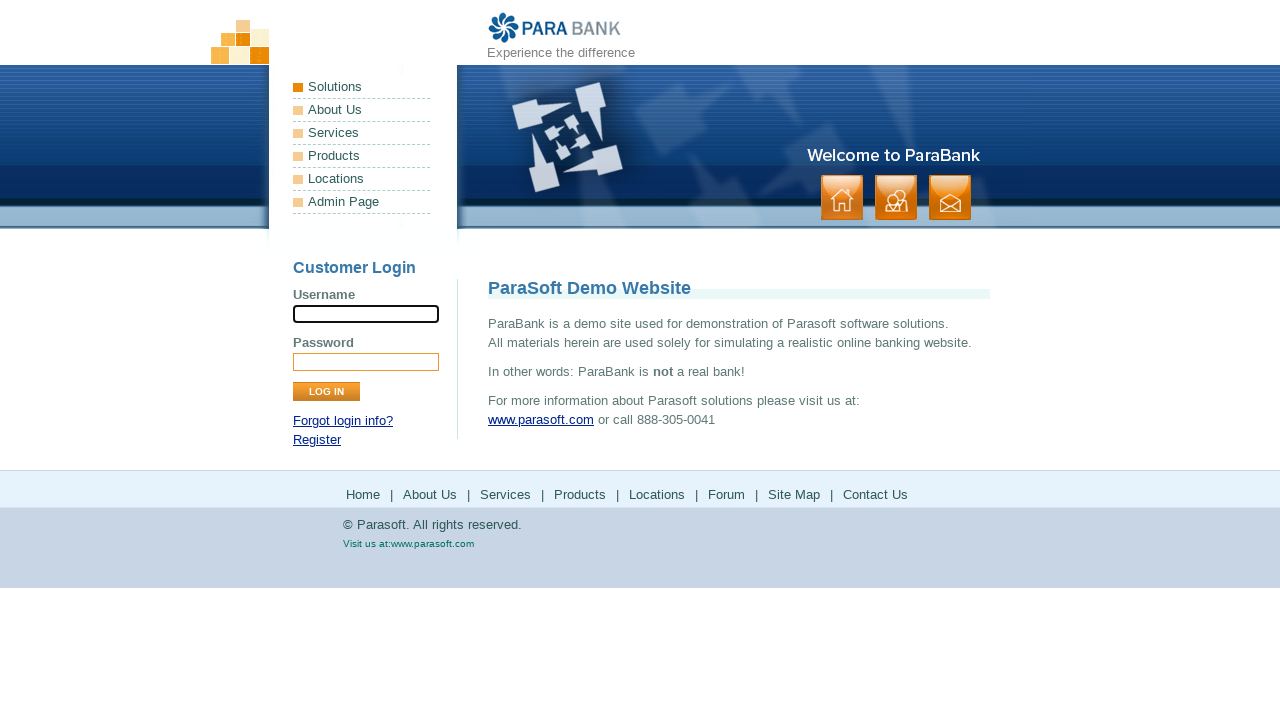

Navigated to ParaBank services page
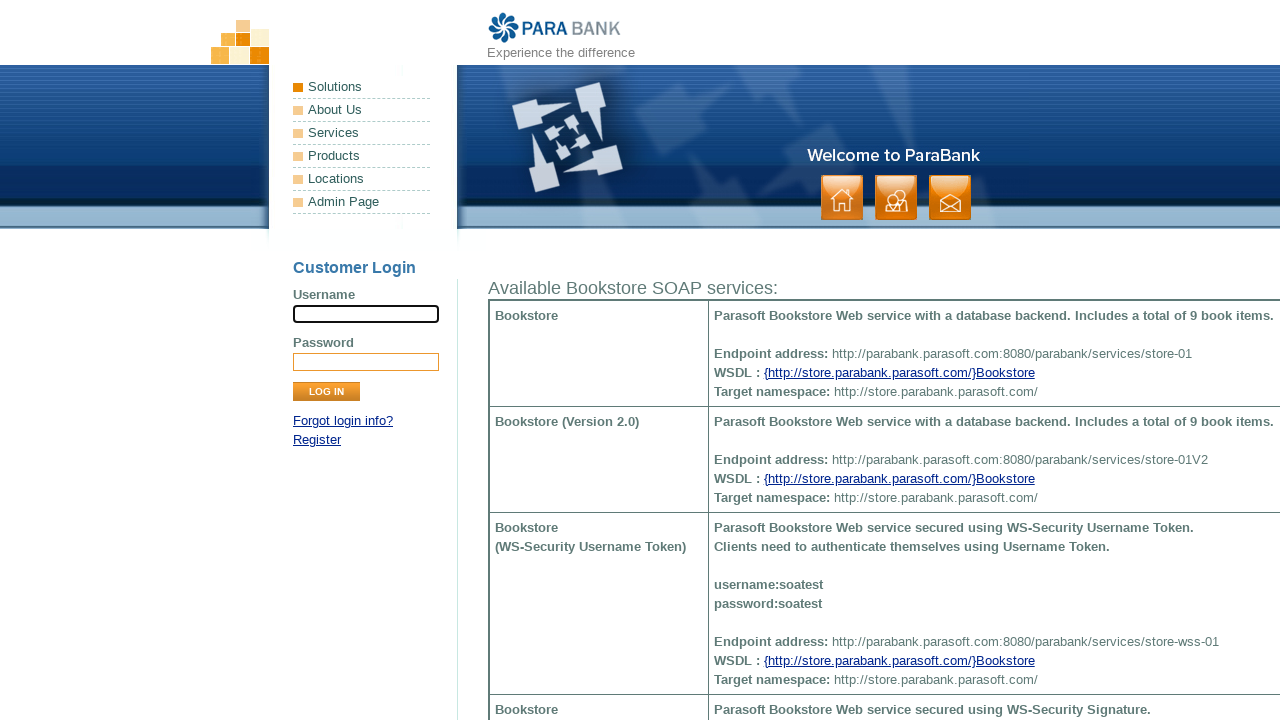

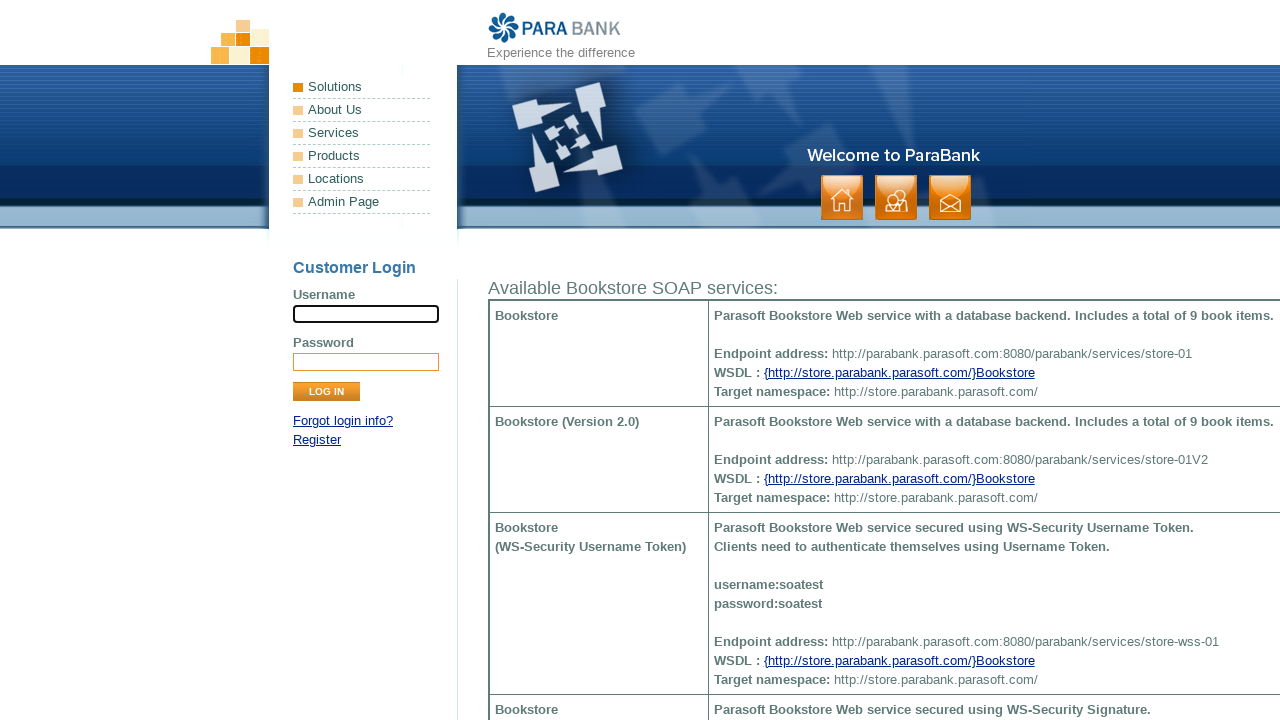